Tests browser back navigation by clicking a link, verifying the new URL, navigating back, and confirming return to the original page

Starting URL: https://kristinek.github.io/site/examples/po

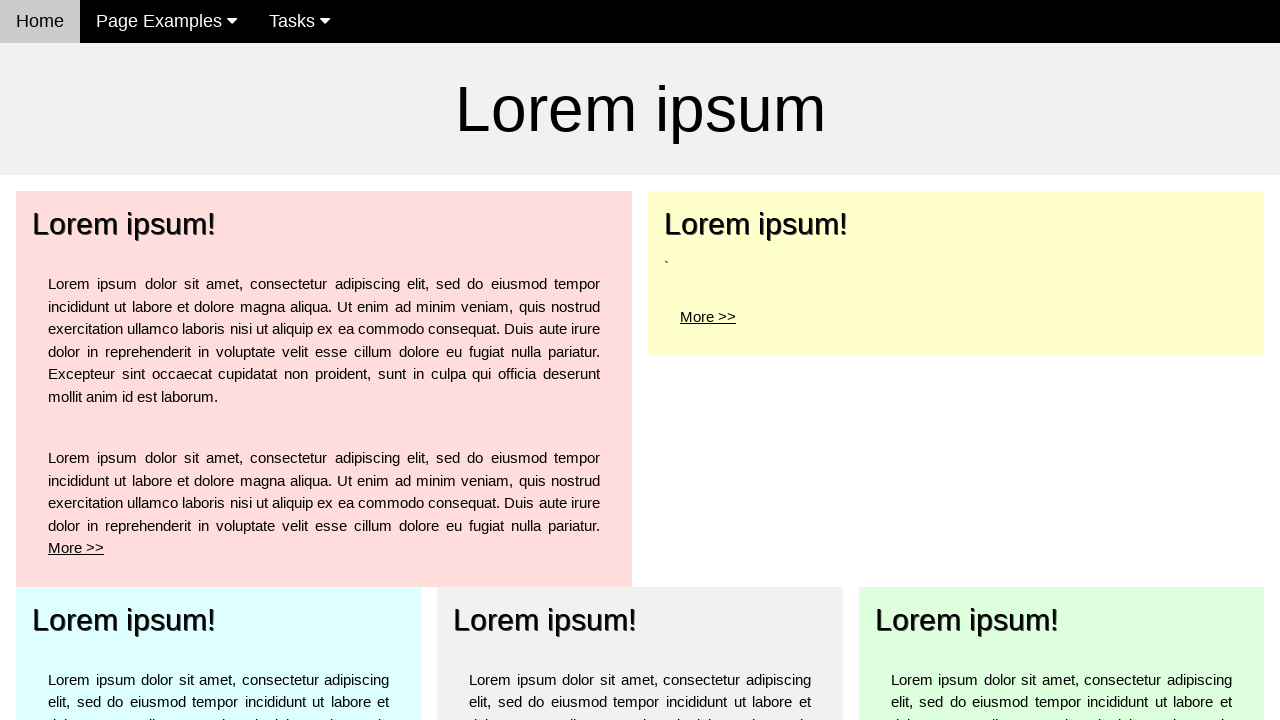

Clicked 'More >' link for the top left element at (76, 548) on xpath=/html/body/div[3]/div[1]/div/div/p[2]/a
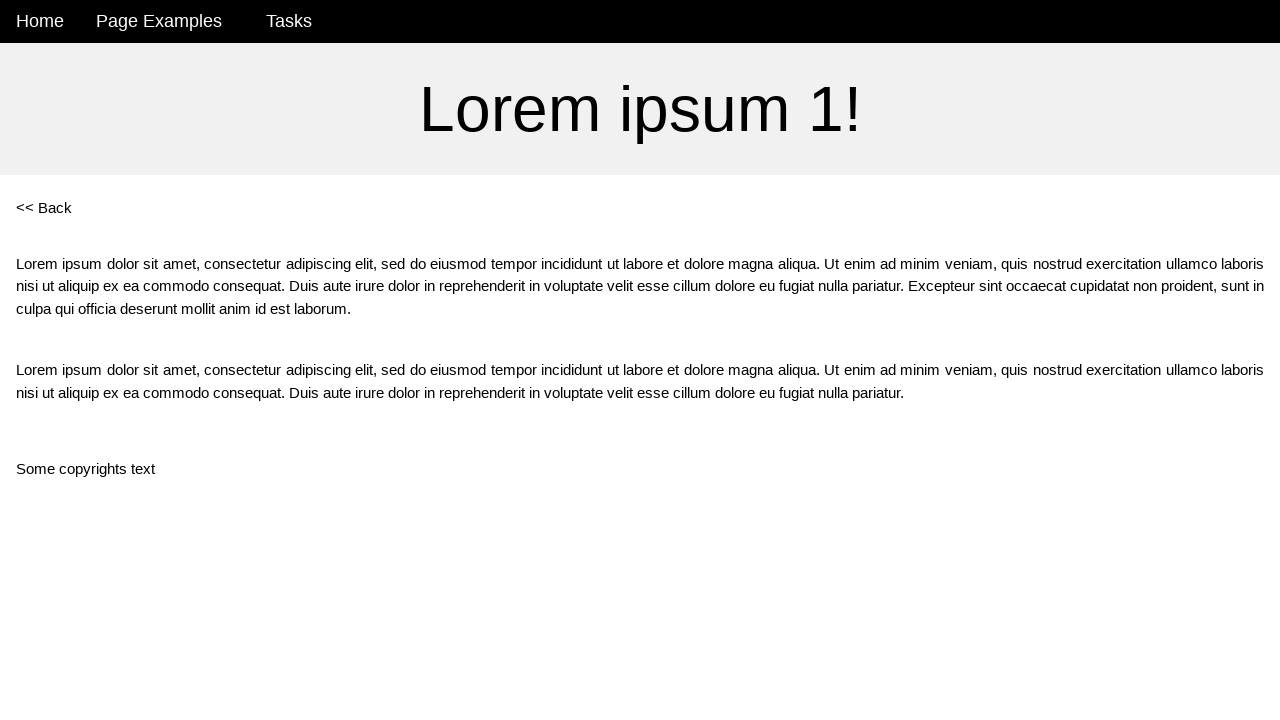

Verified URL changed to po1 page
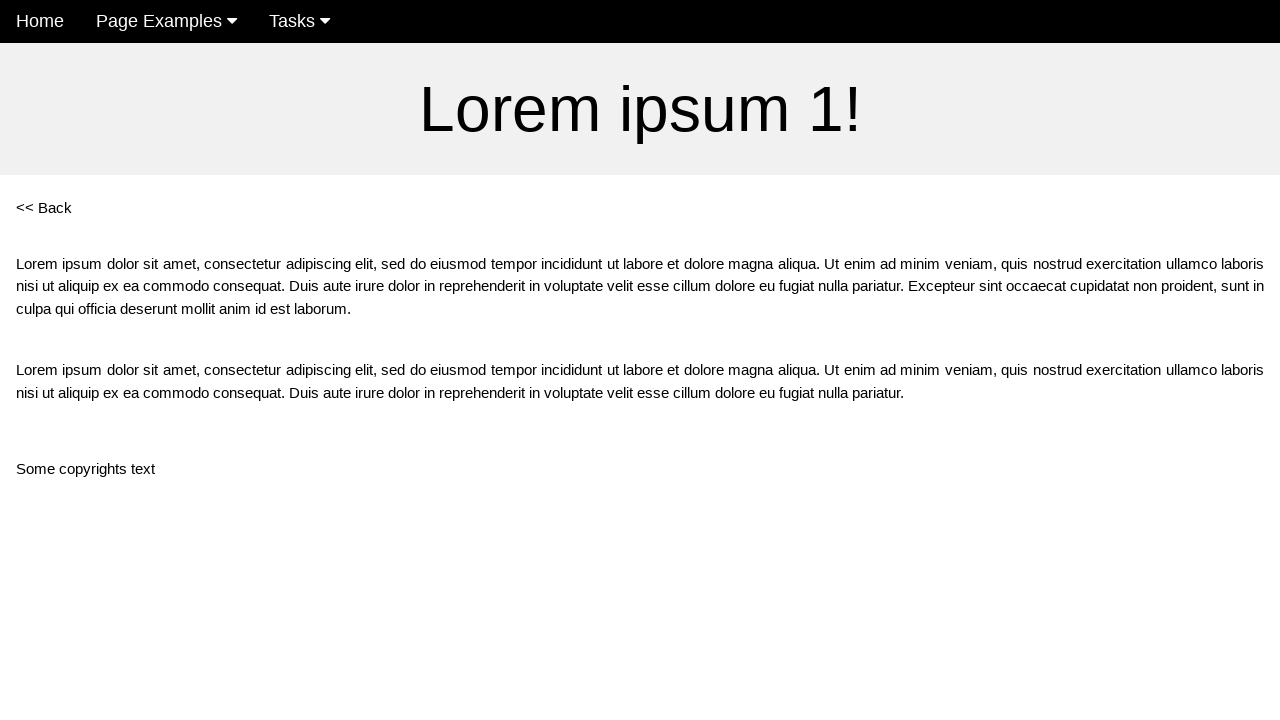

Navigated back to previous page
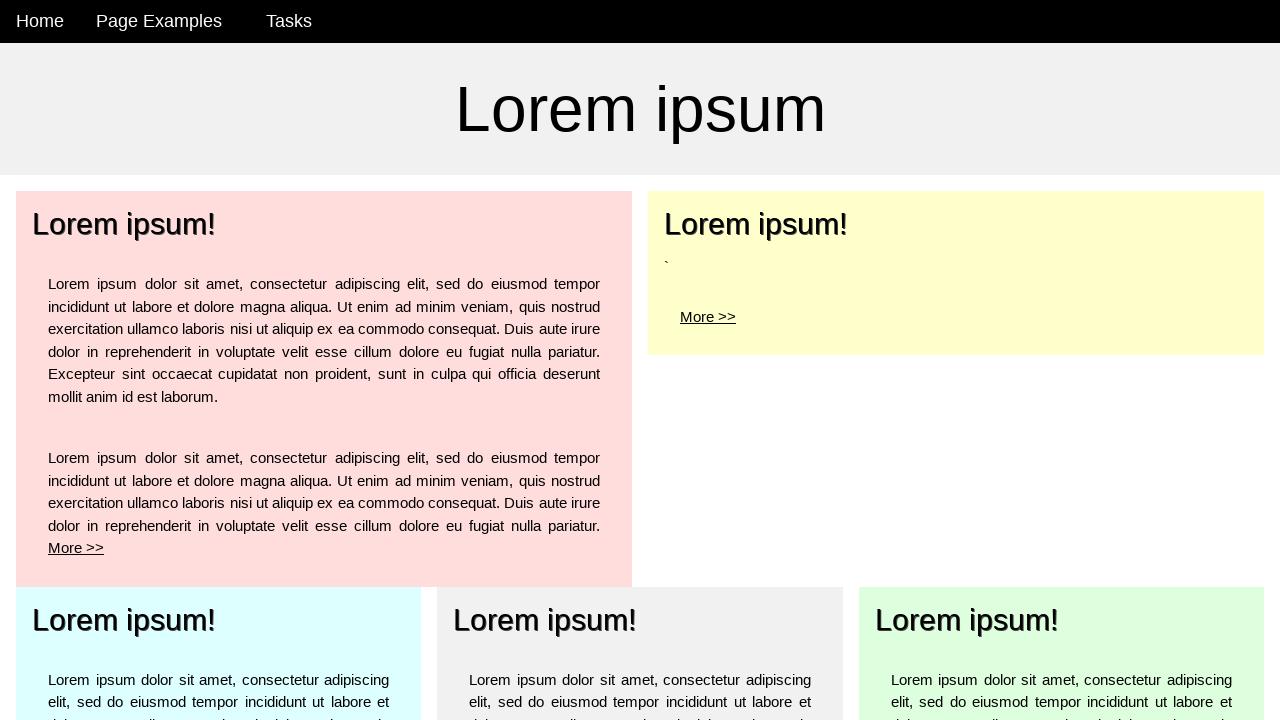

Verified URL is back to po page
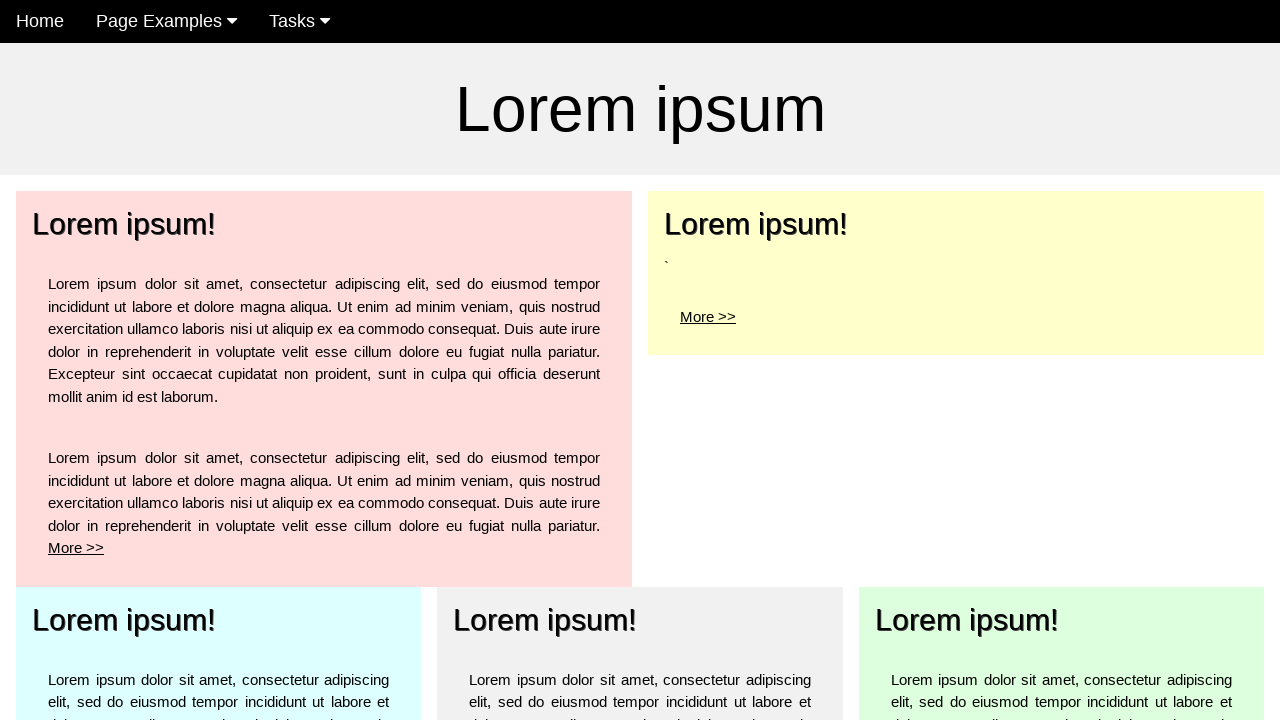

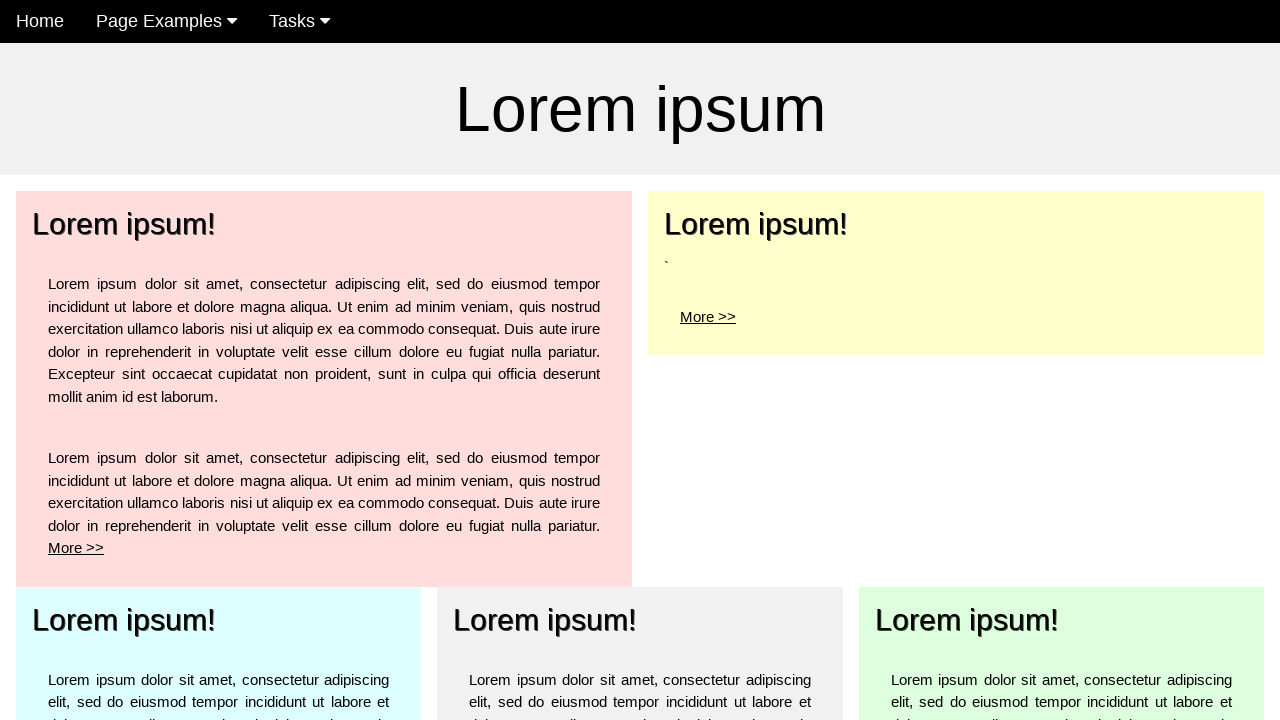